Tests keyboard shortcuts functionality on a registration form by entering text in the first name field, copying it using Ctrl+A and Ctrl+C, then pasting it to the last name field using Ctrl+V

Starting URL: https://demo.automationtesting.in/Register.html

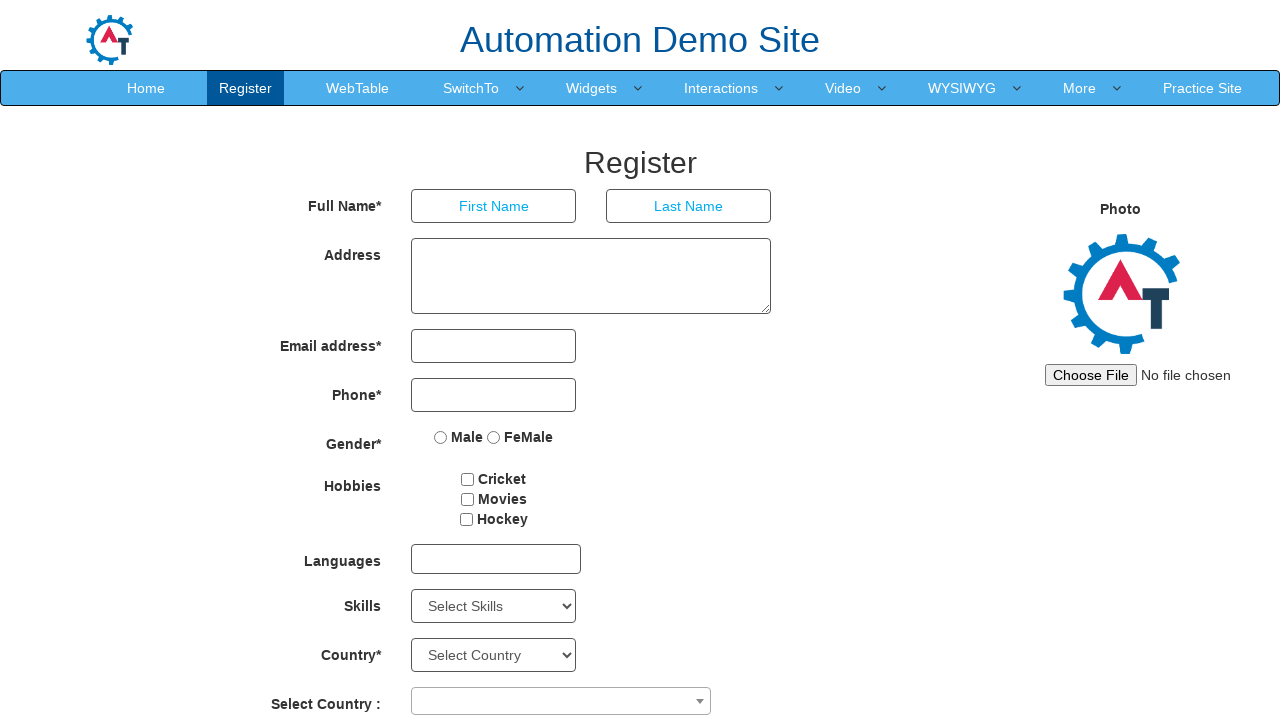

Entered 'Dhiraj' in the first name field on xpath=//*[@id='basicBootstrapForm']/div[1]/div[1]/input
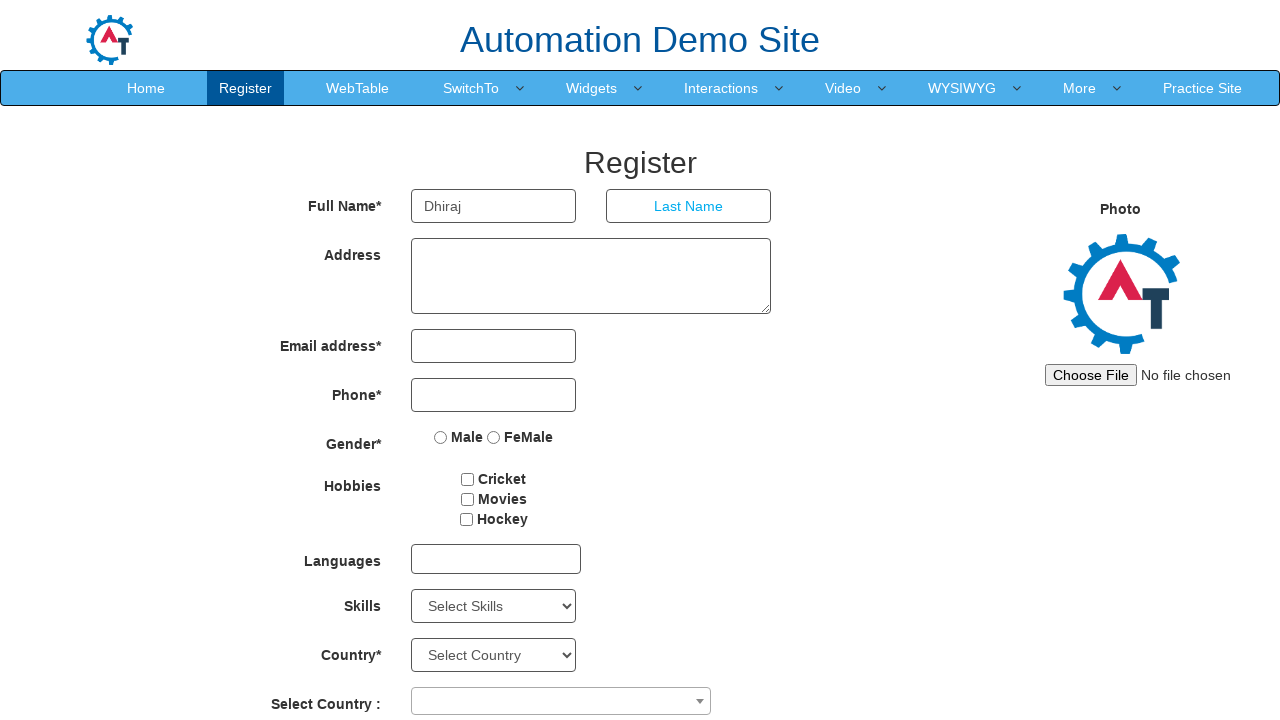

Selected all text in first name field using Ctrl+A on xpath=//*[@id='basicBootstrapForm']/div[1]/div[1]/input
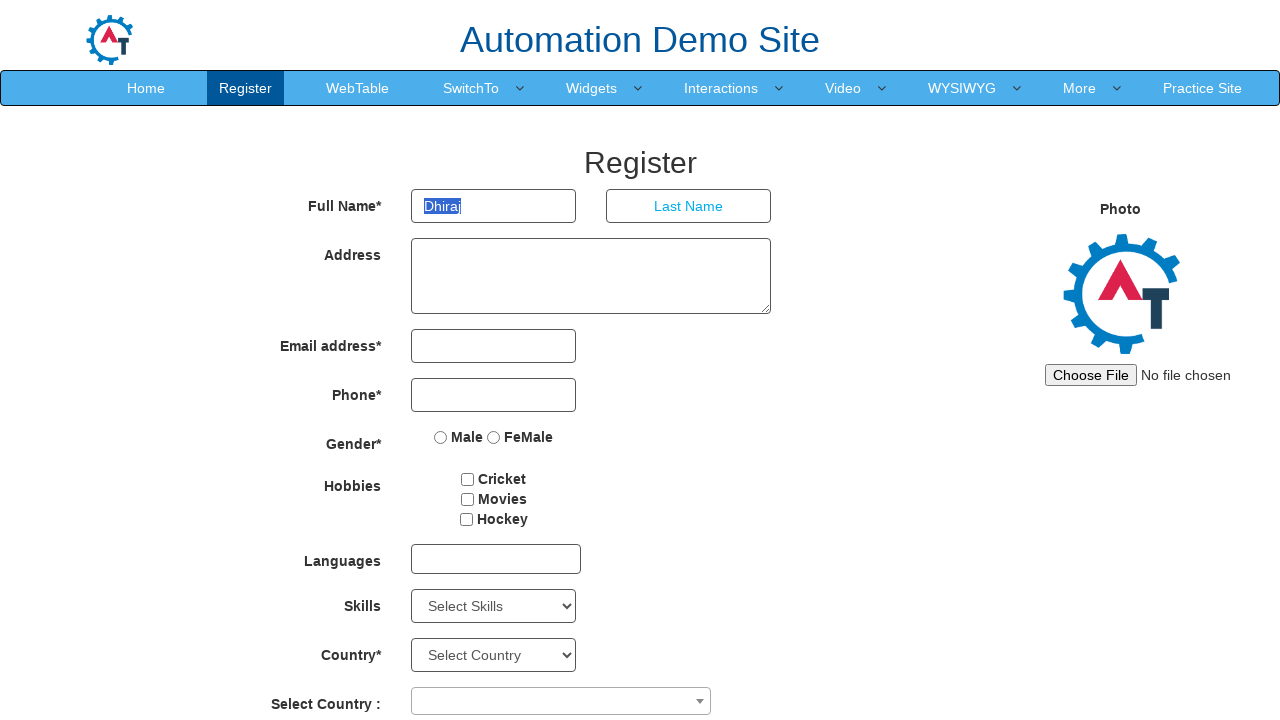

Copied selected text from first name field using Ctrl+C on xpath=//*[@id='basicBootstrapForm']/div[1]/div[1]/input
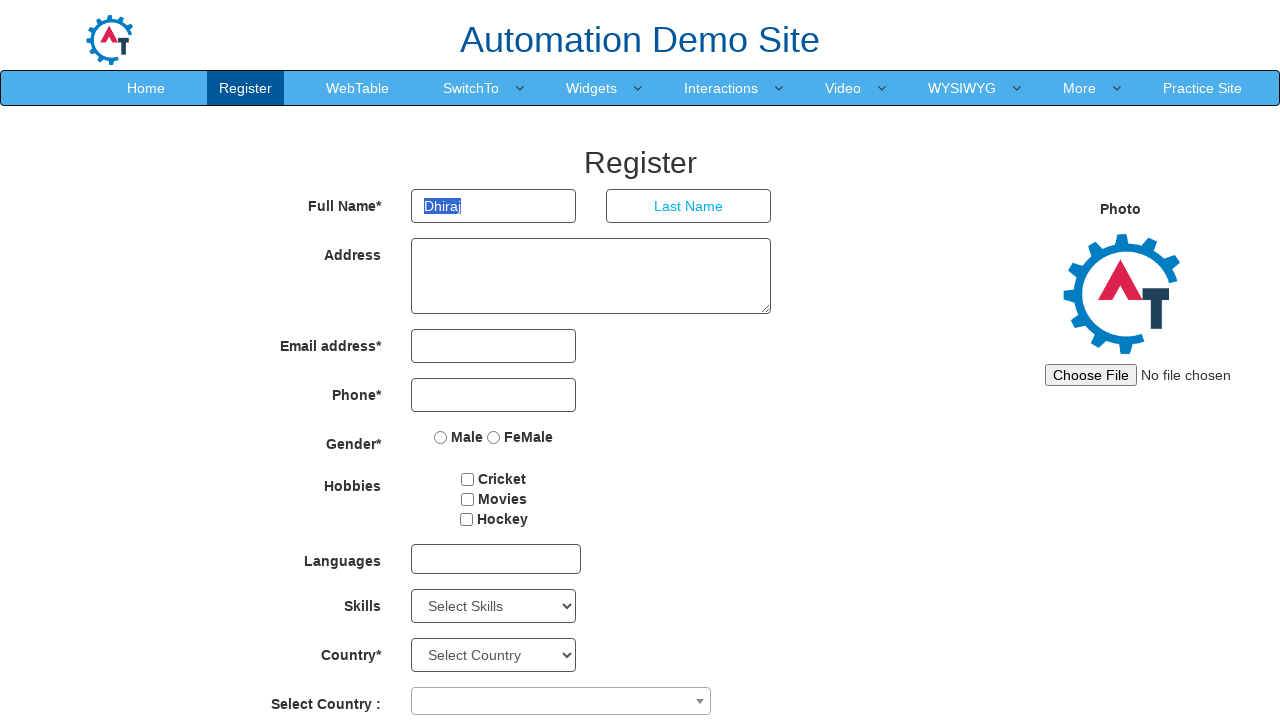

Pasted copied text into last name field using Ctrl+V on xpath=//*[@id='basicBootstrapForm']/div[1]/div[2]/input
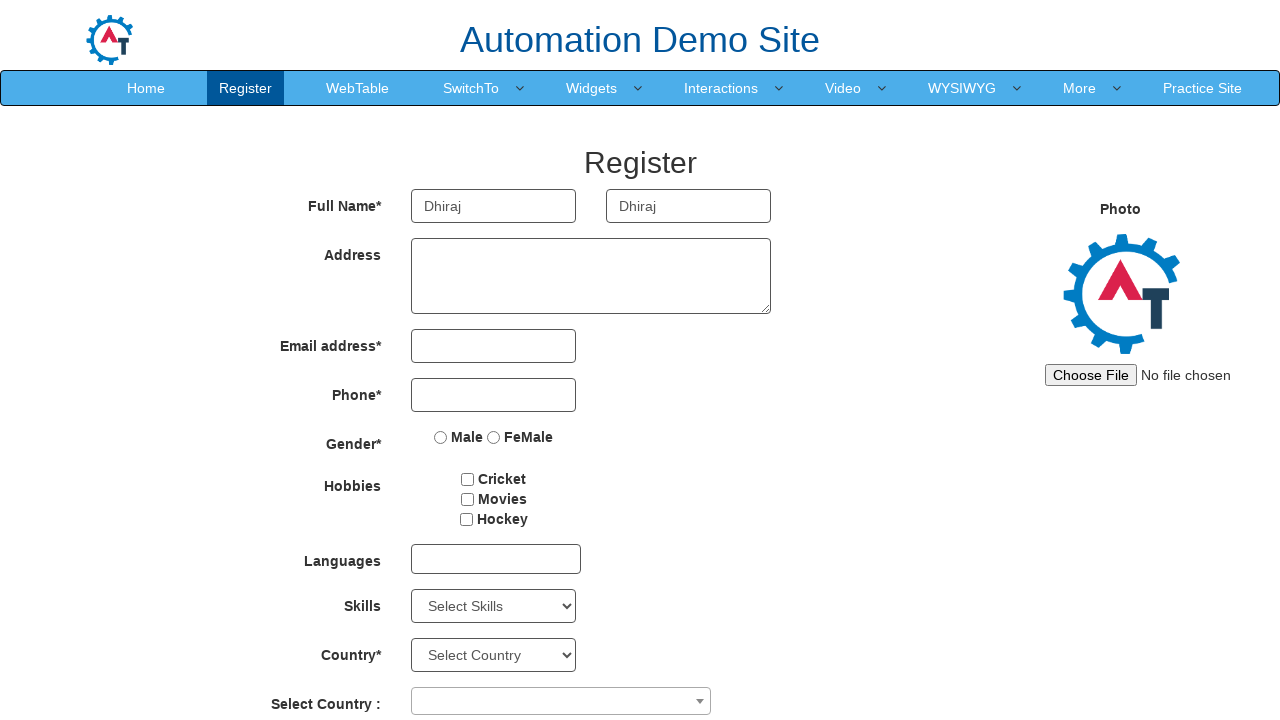

Cleared the last name field on xpath=//*[@id='basicBootstrapForm']/div[1]/div[2]/input
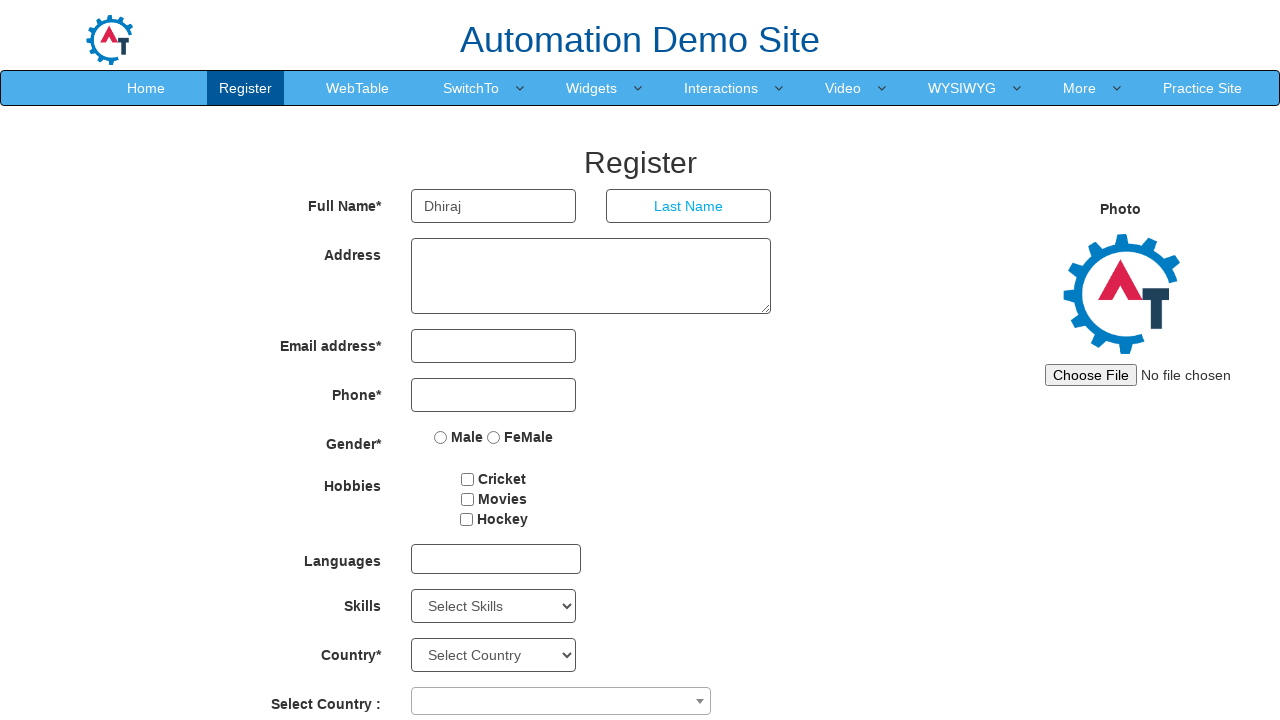

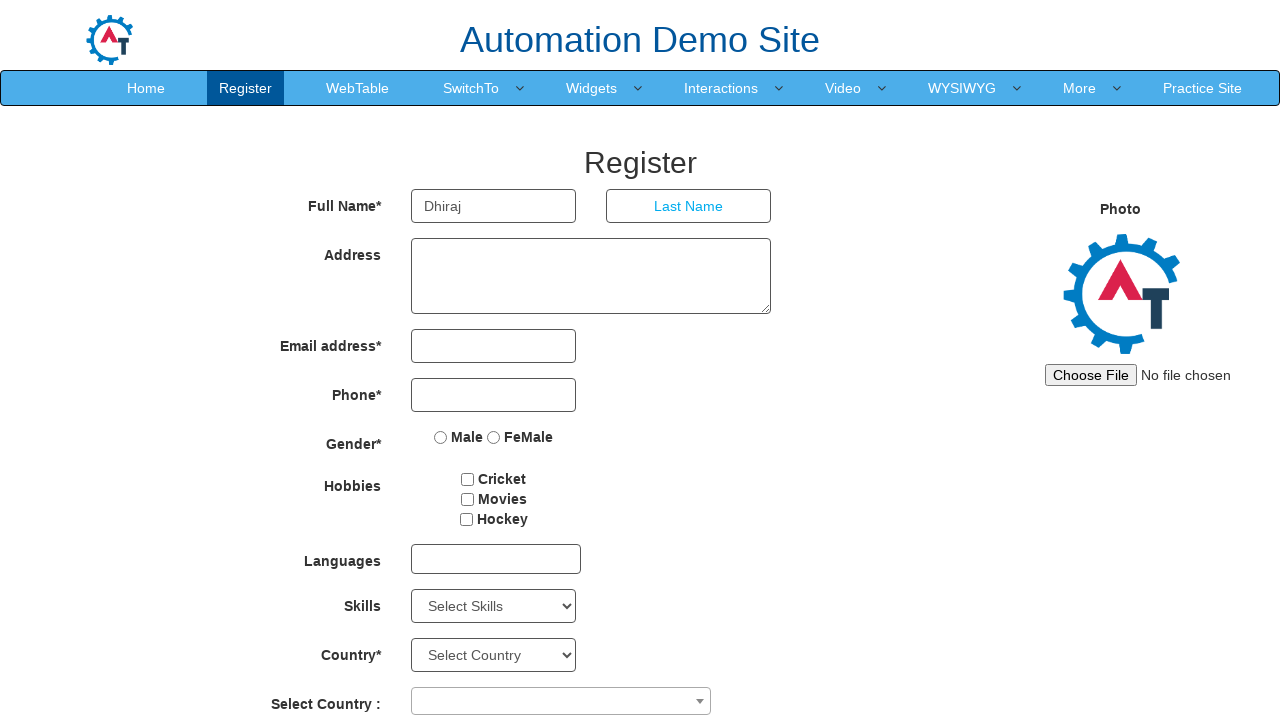